Searches for a graphics card product on the JarComputers Bulgarian computer store website

Starting URL: https://www.jarcomputers.com

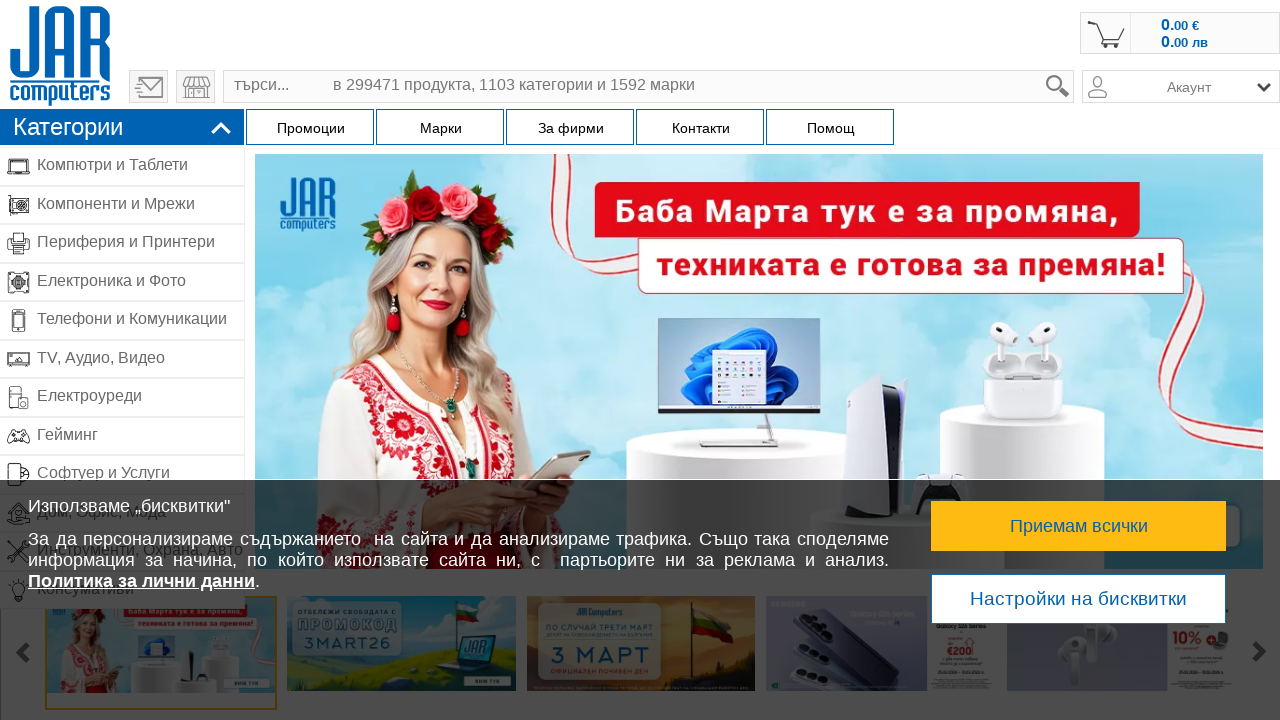

Filled search box with 'radeon rx 6700 xt' on input[name='q']
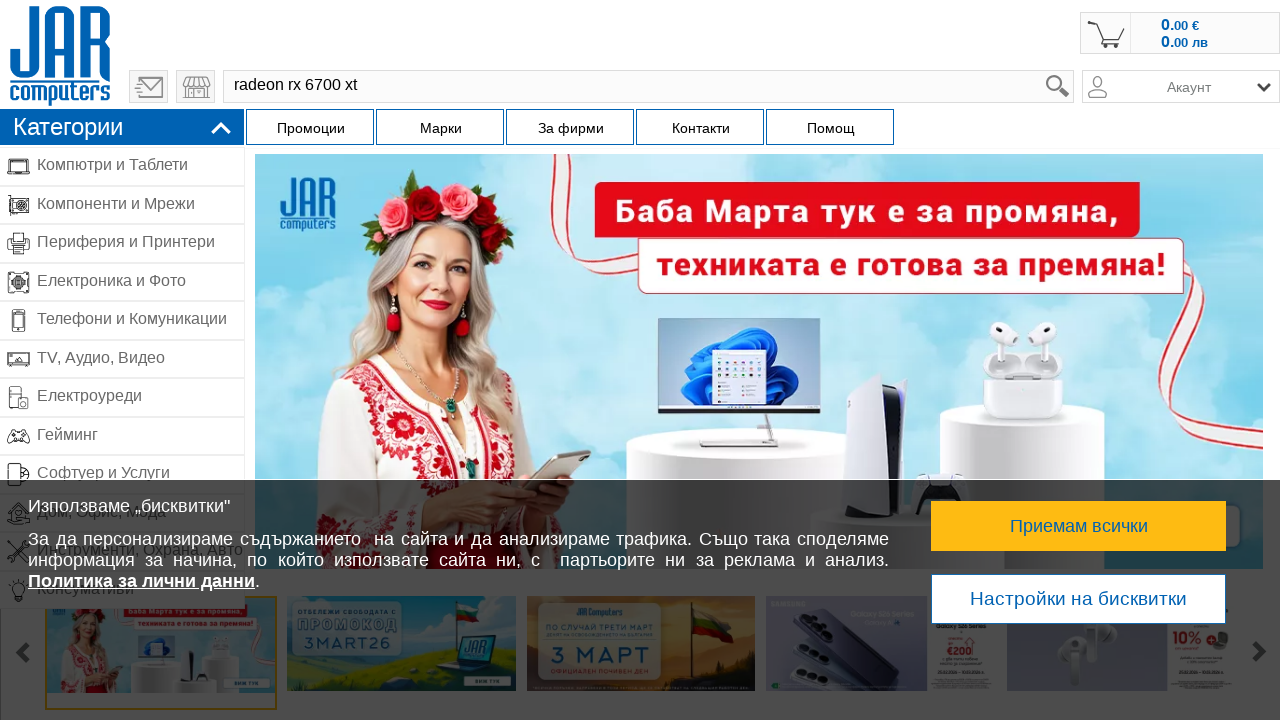

Pressed Enter to submit search query on input[name='q']
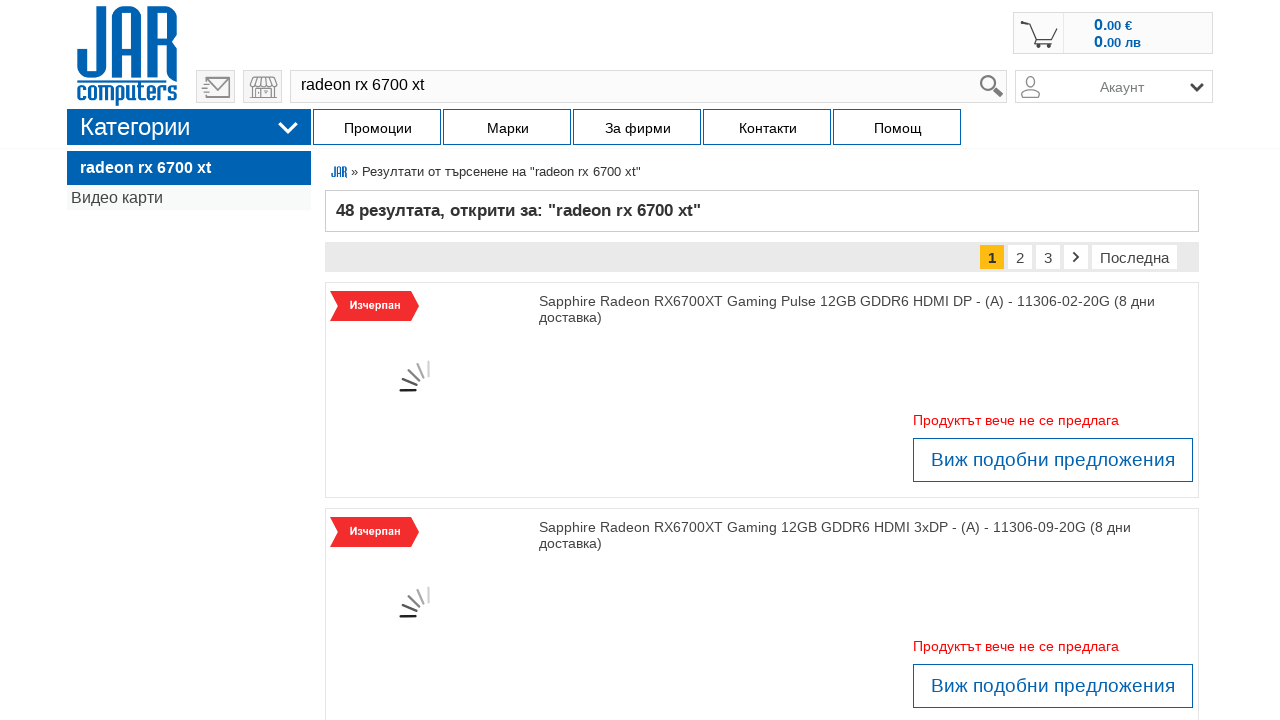

Waited for search results page to fully load
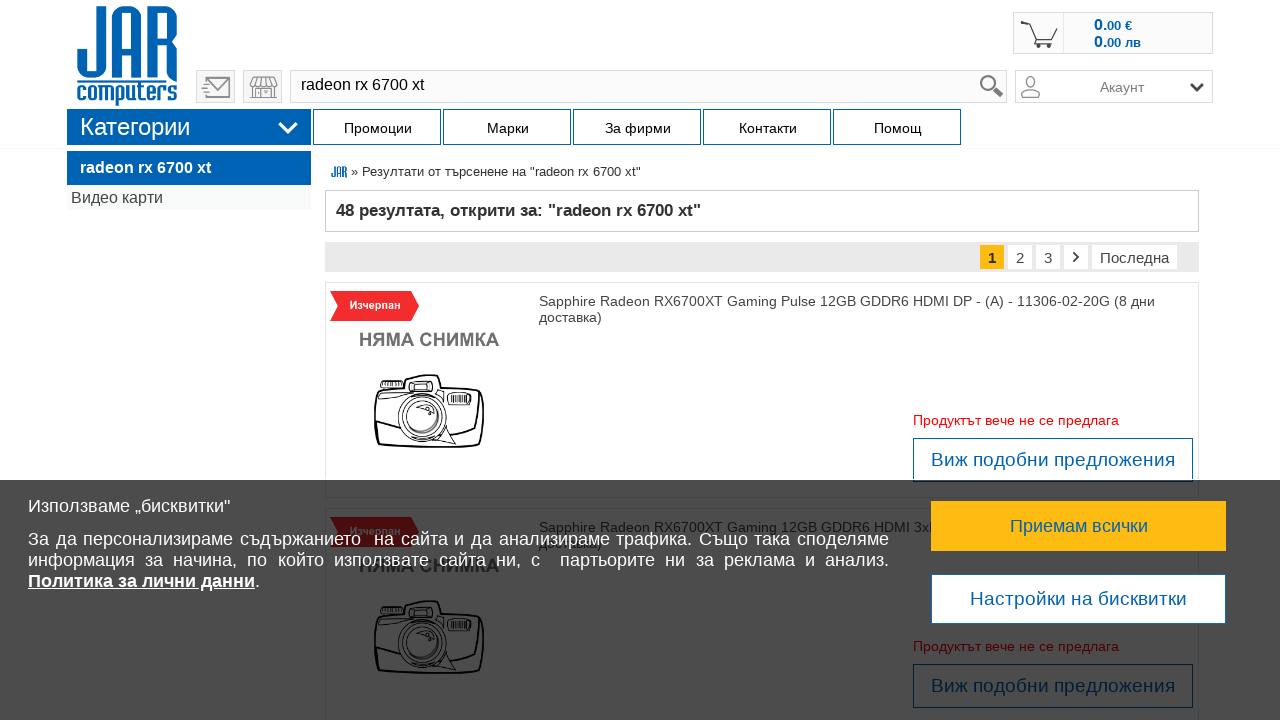

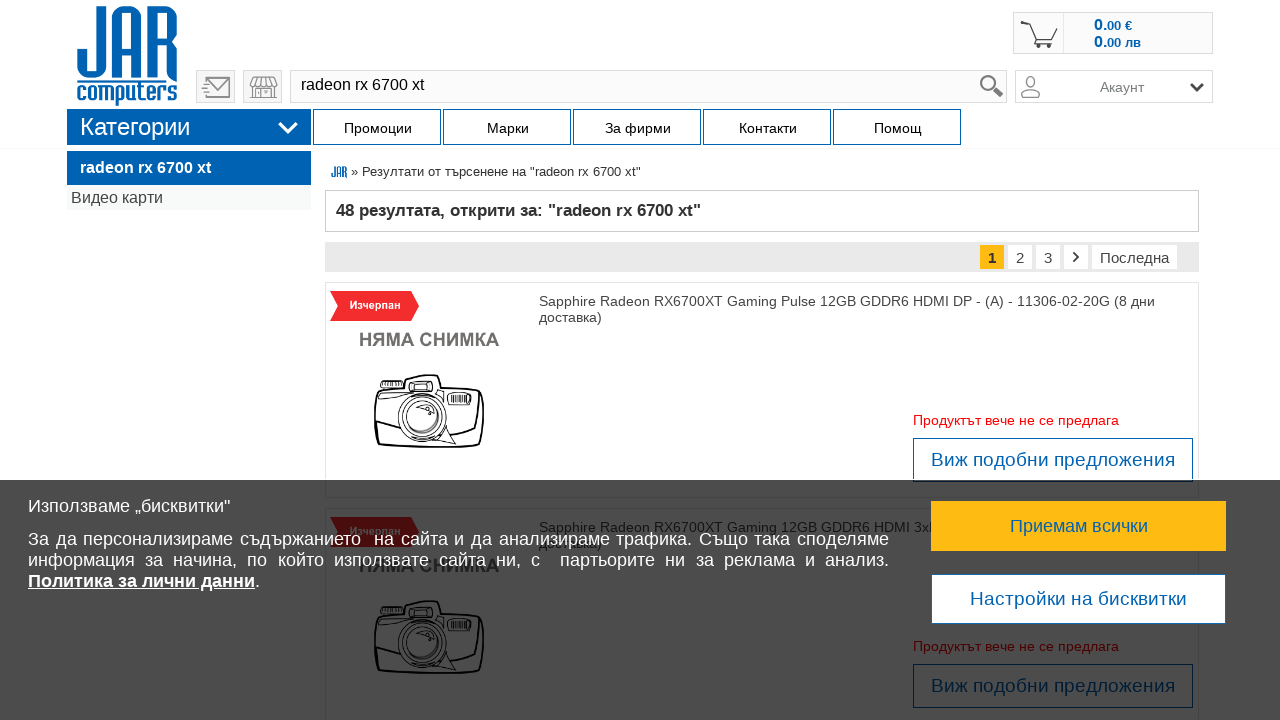